Tests handling multiple browser windows/tabs by clicking on "Try it Yourself" example links on W3Schools JavaScript popup tutorial page, which opens multiple new tabs, then switches between each tab to verify they opened correctly.

Starting URL: https://www.w3schools.com/js/js_popup.asp

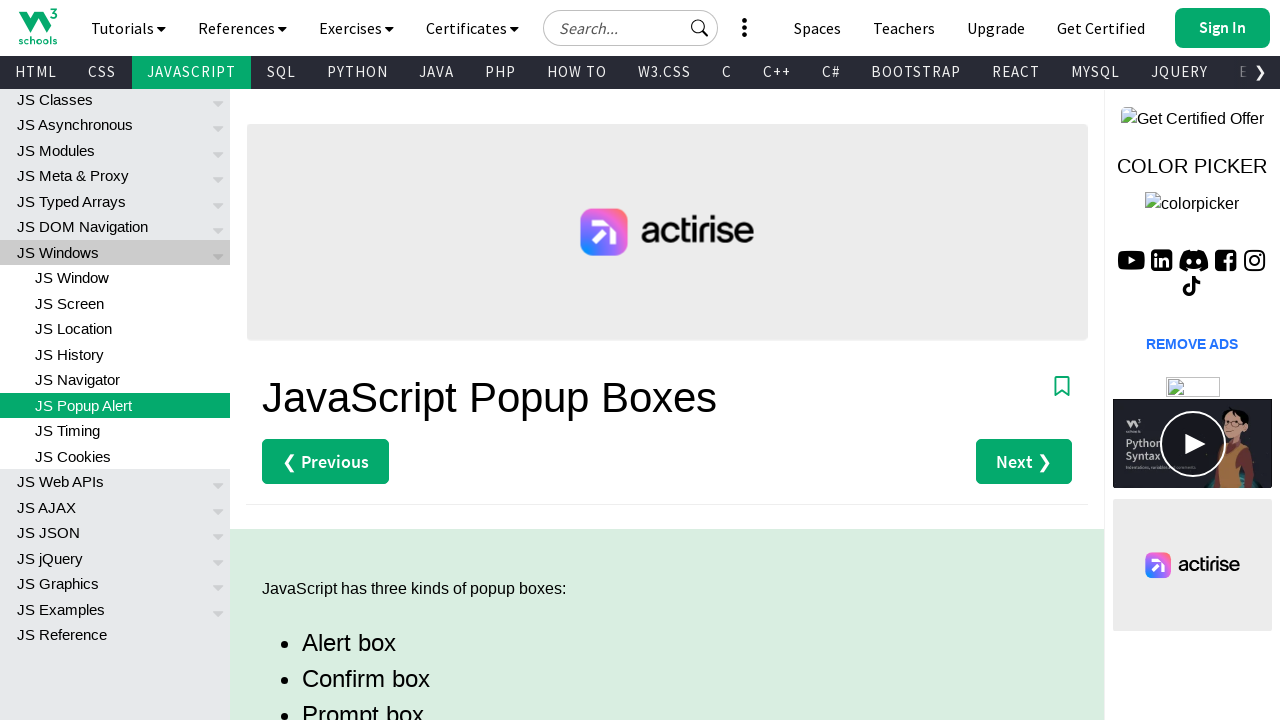

Clicked first 'Try it Yourself' link (Alert example) at (334, 360) on (//a[text()='Try it Yourself »'])[1]
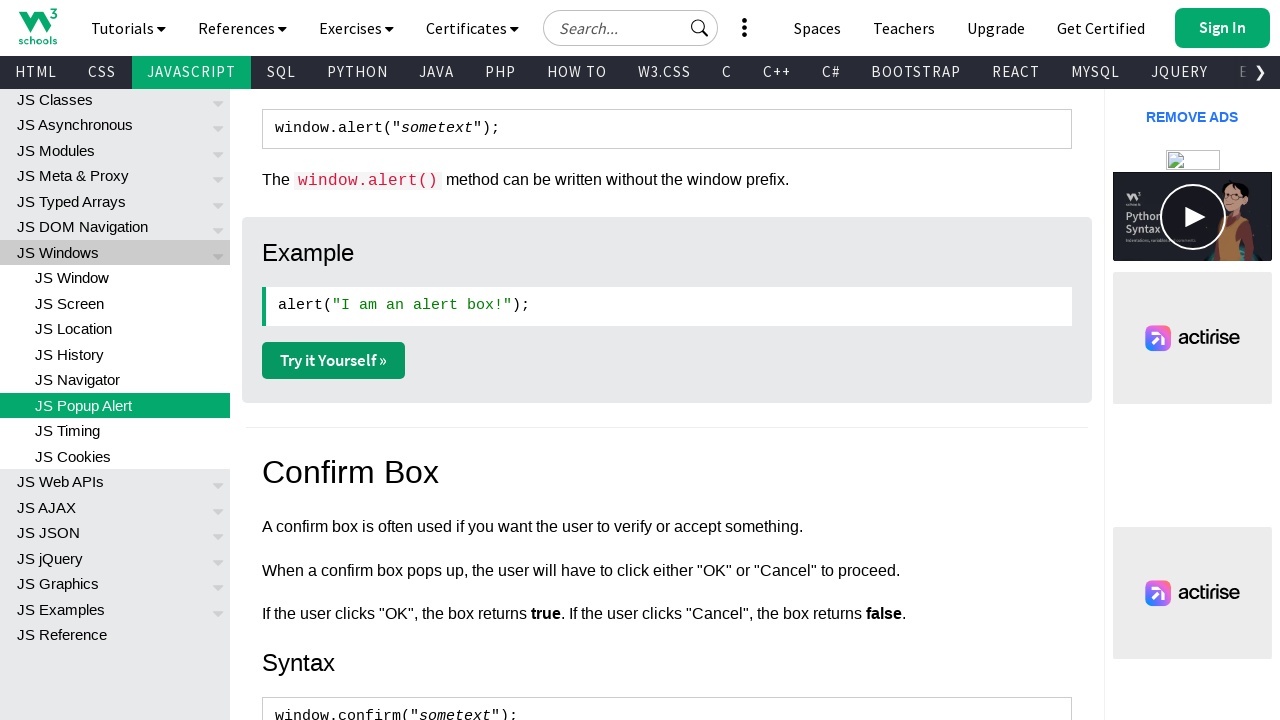

Clicked second 'Try it Yourself' link (Confirm example) at (334, 361) on (//a[text()='Try it Yourself »'])[2]
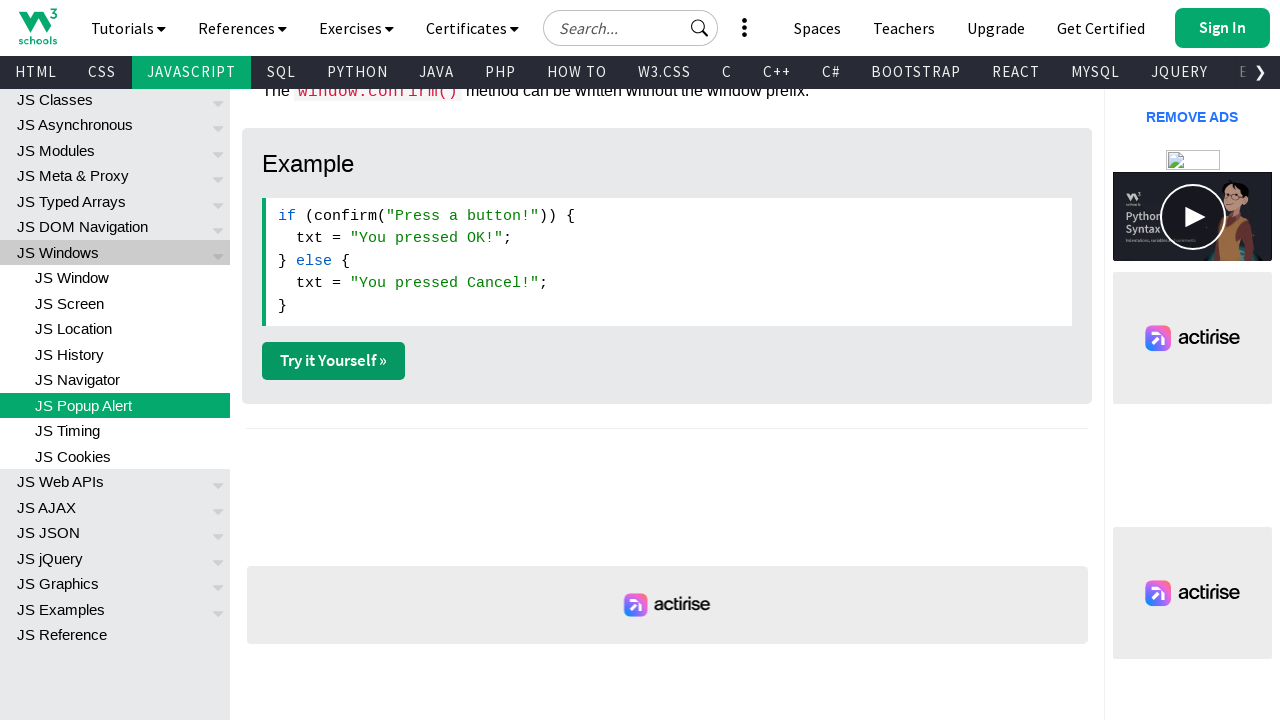

Clicked third 'Try it Yourself' link (Prompt example) at (334, 361) on (//a[text()='Try it Yourself »'])[3]
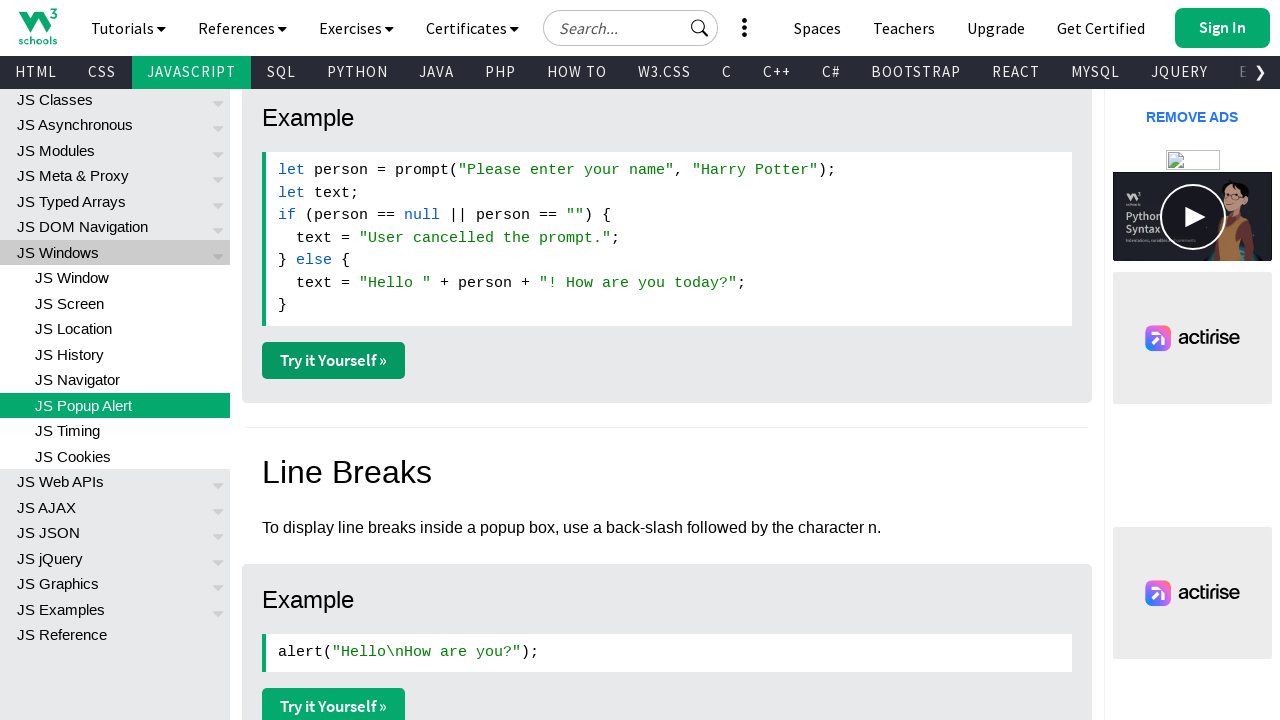

Clicked fourth 'Try it Yourself' link (Line breaks example) at (334, 702) on (//a[text()='Try it Yourself »'])[4]
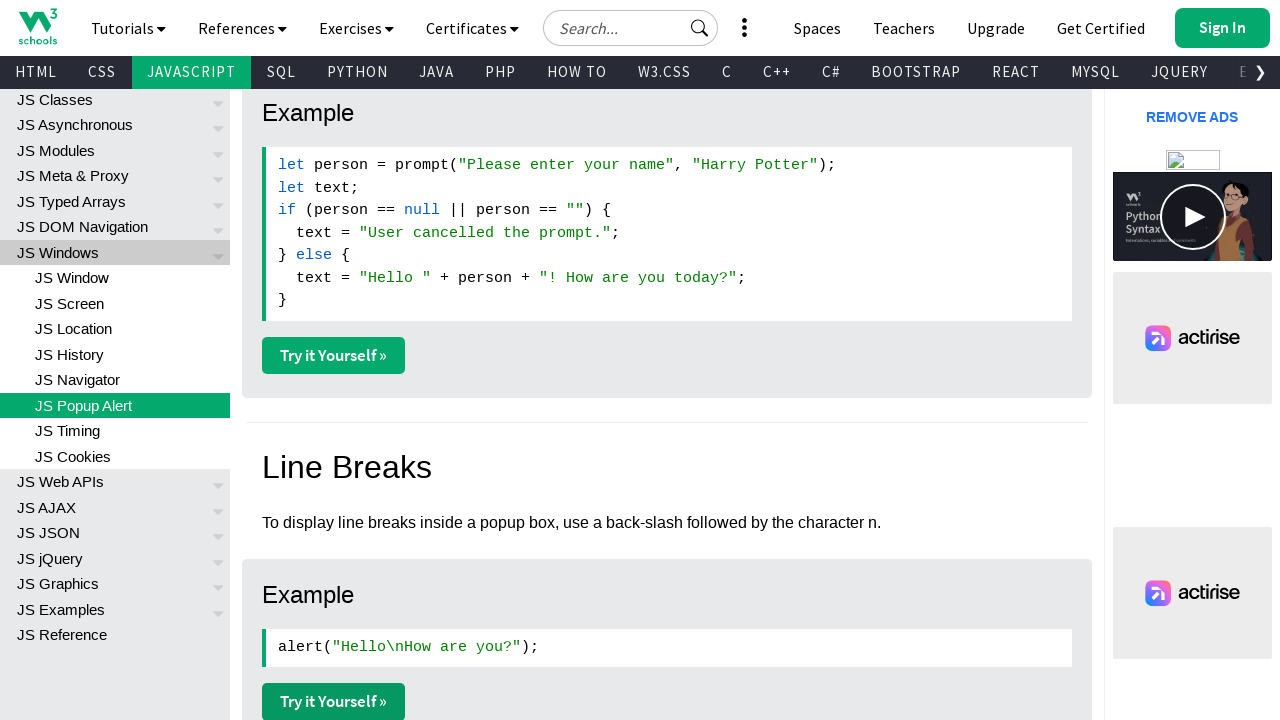

Waited 1 second for all tabs to open
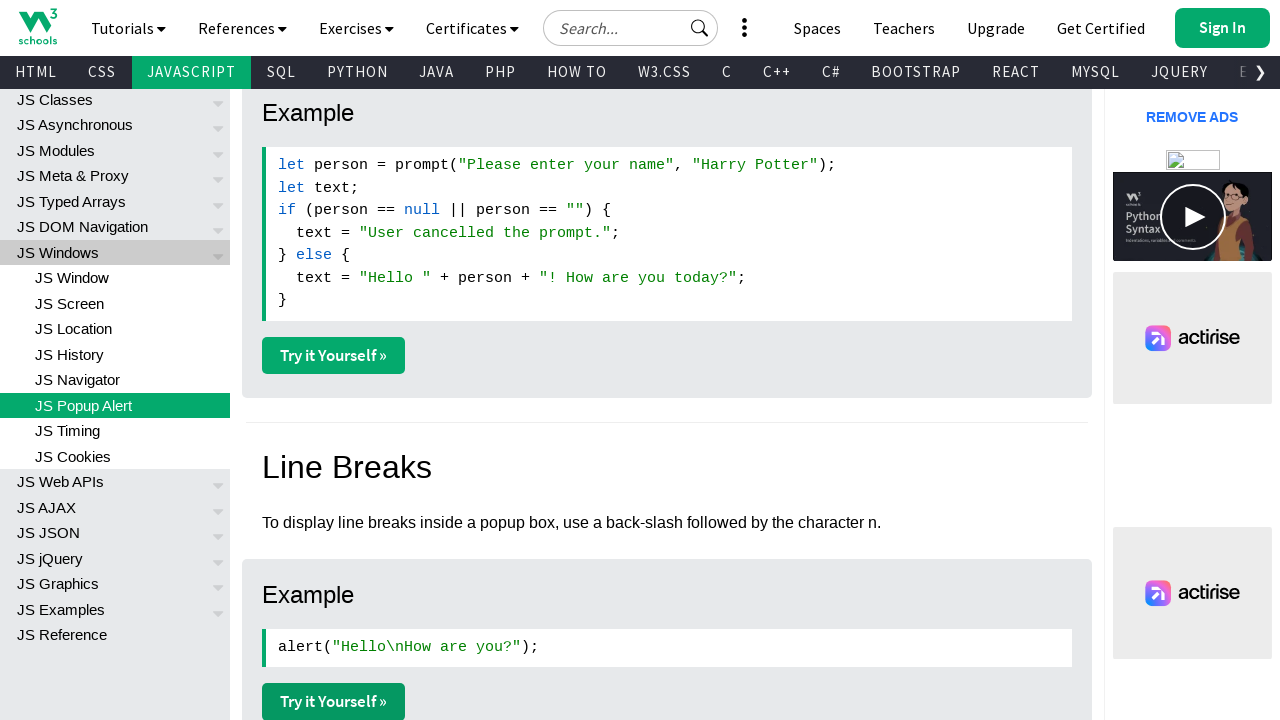

Retrieved all open pages/tabs (5 total)
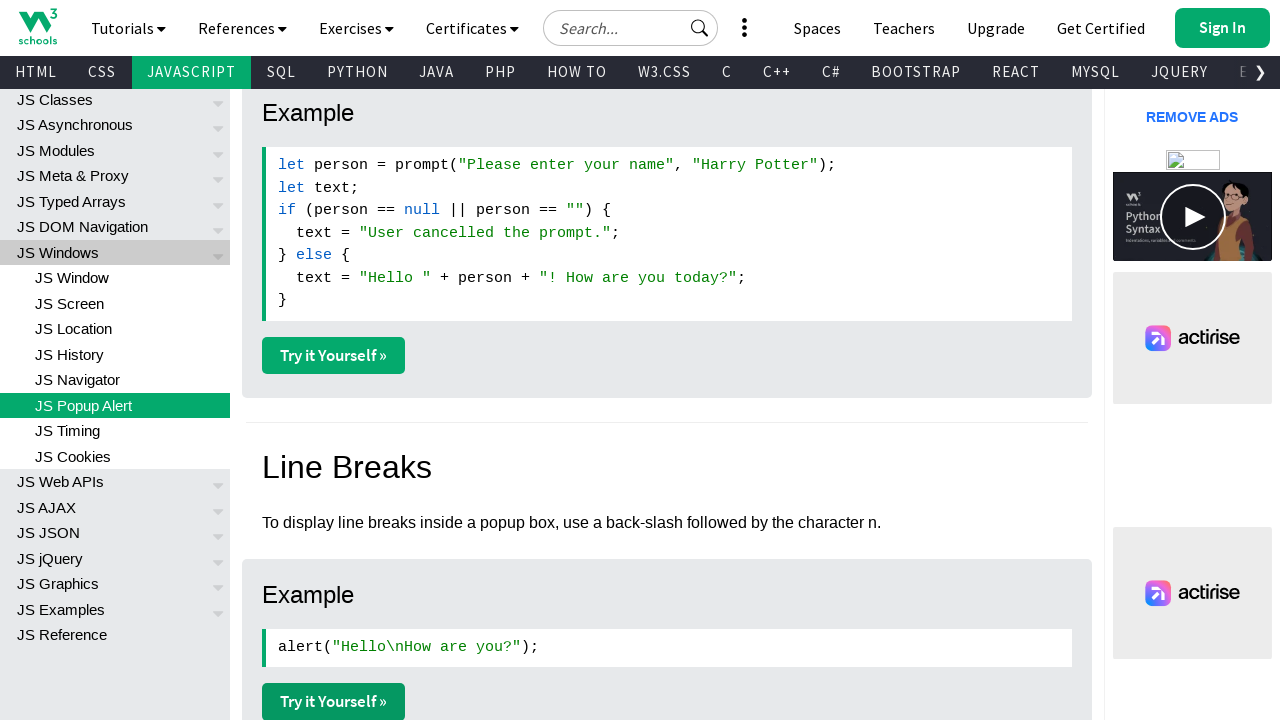

Switched to tab 1 and brought it to front
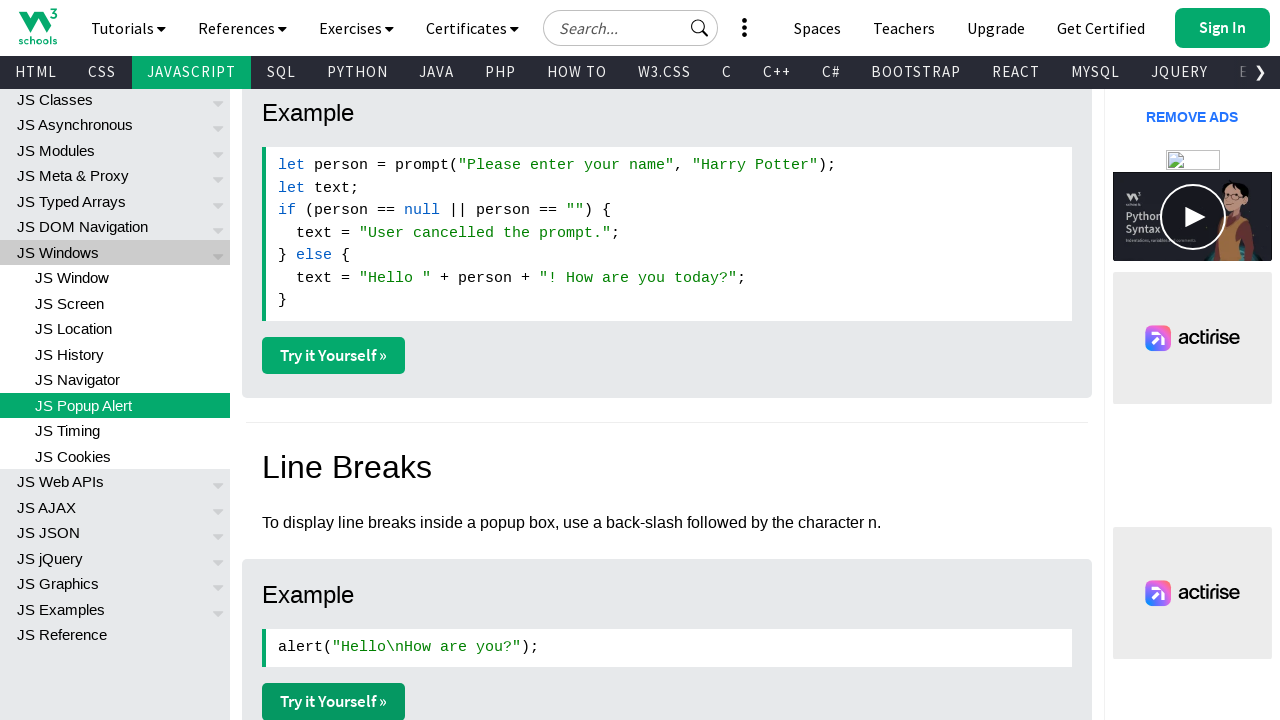

Tab 1 loaded (domcontentloaded state)
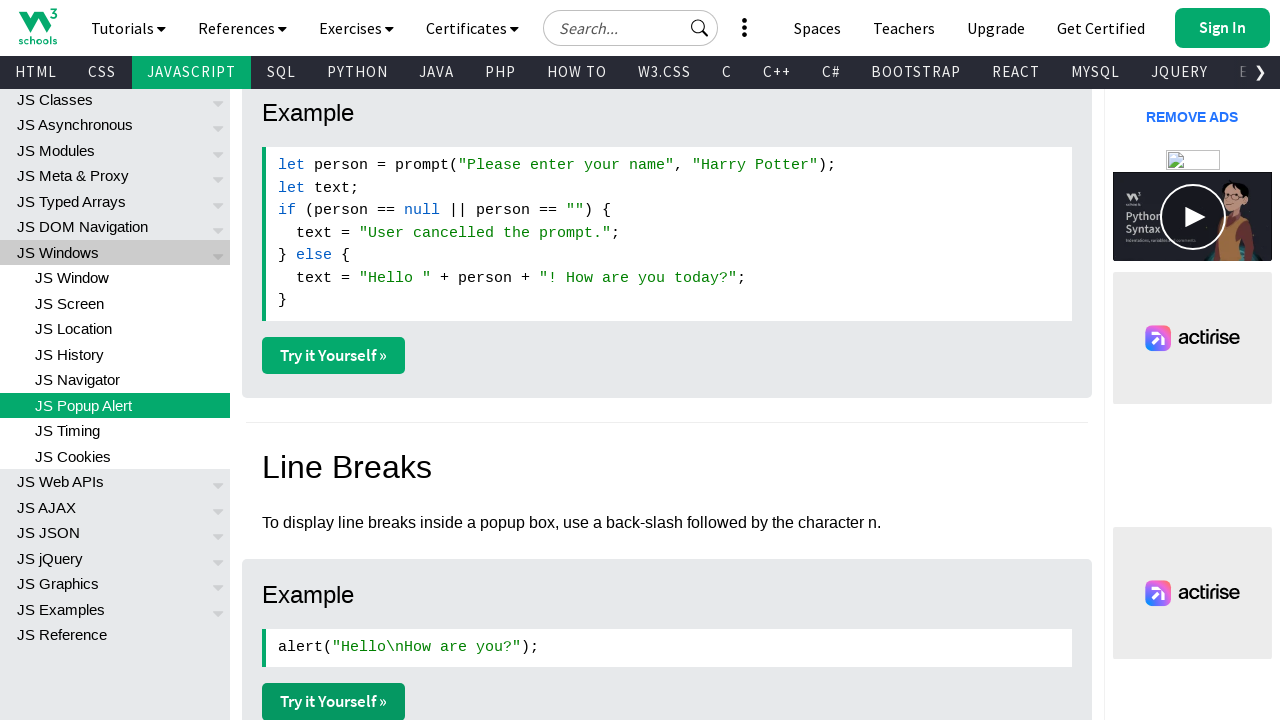

Switched to tab 2 and brought it to front
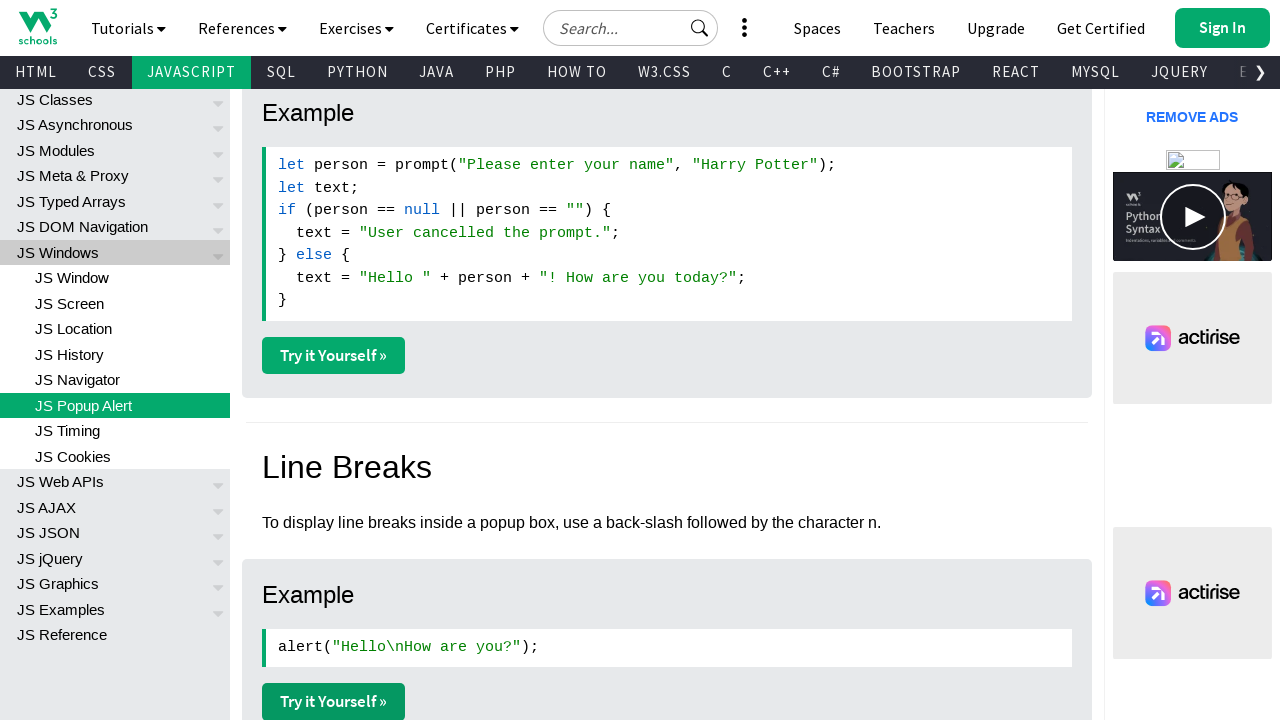

Tab 2 loaded (domcontentloaded state)
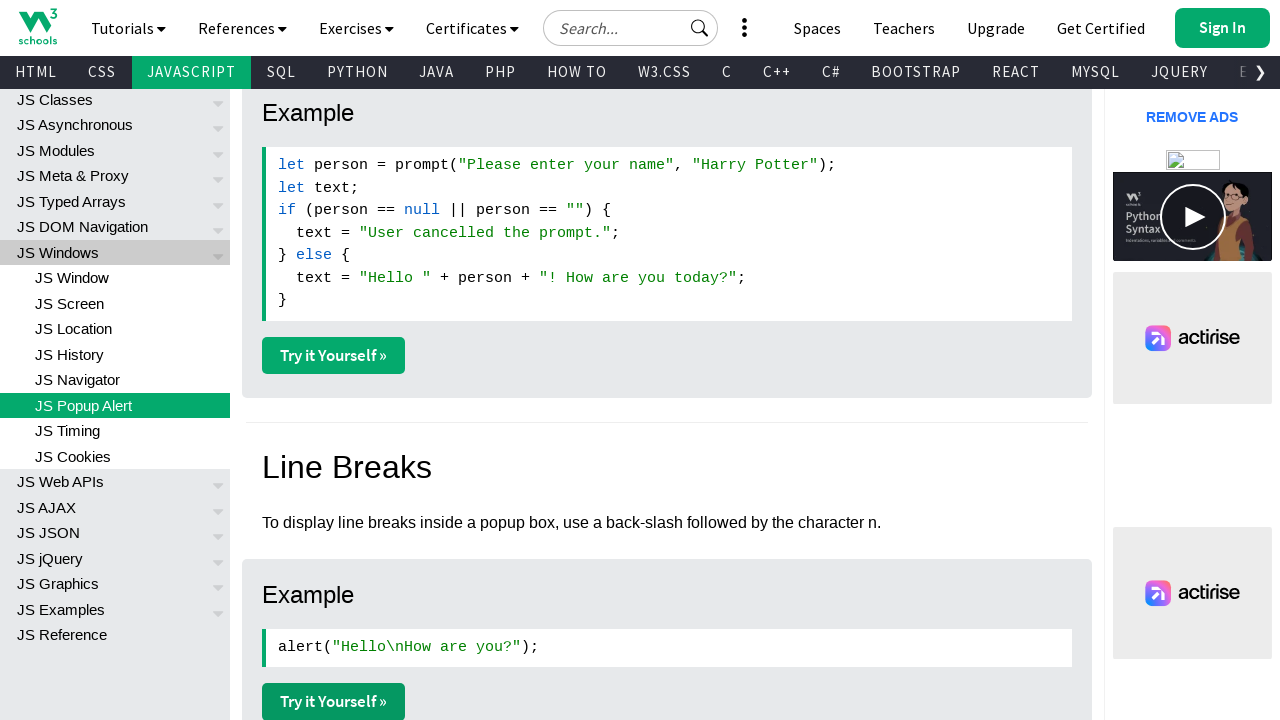

Switched to tab 3 and brought it to front
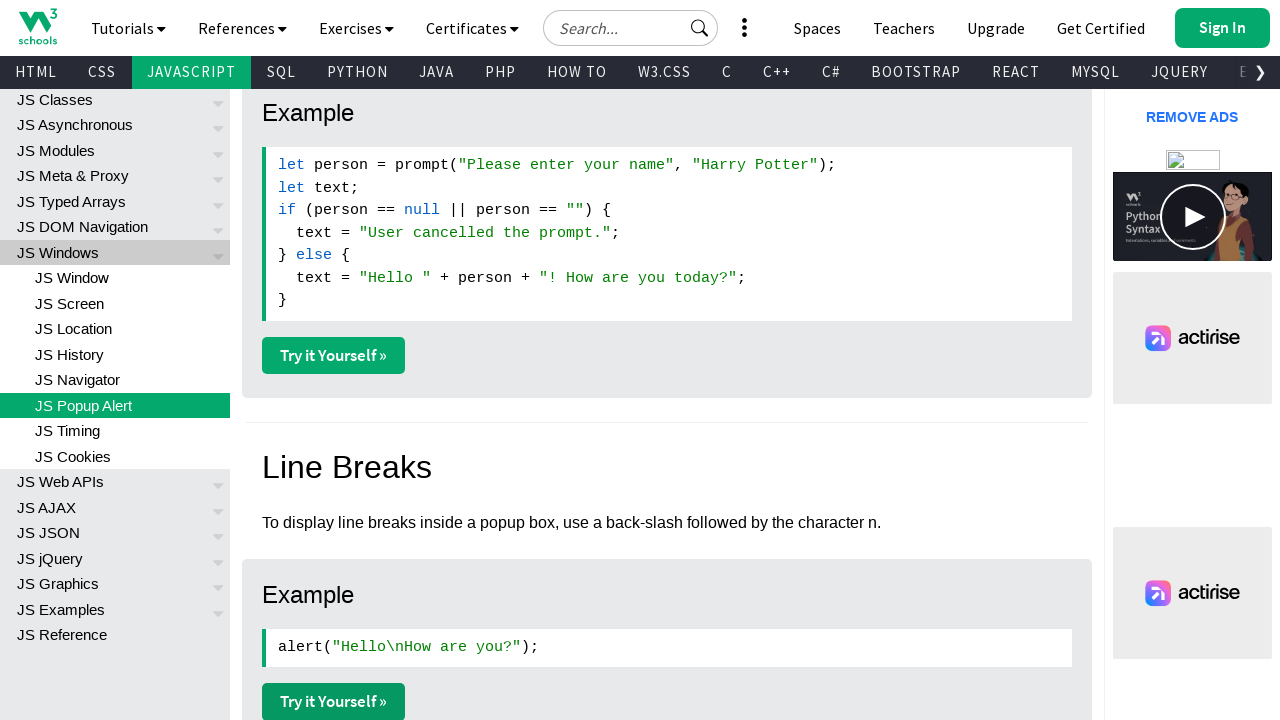

Tab 3 loaded (domcontentloaded state)
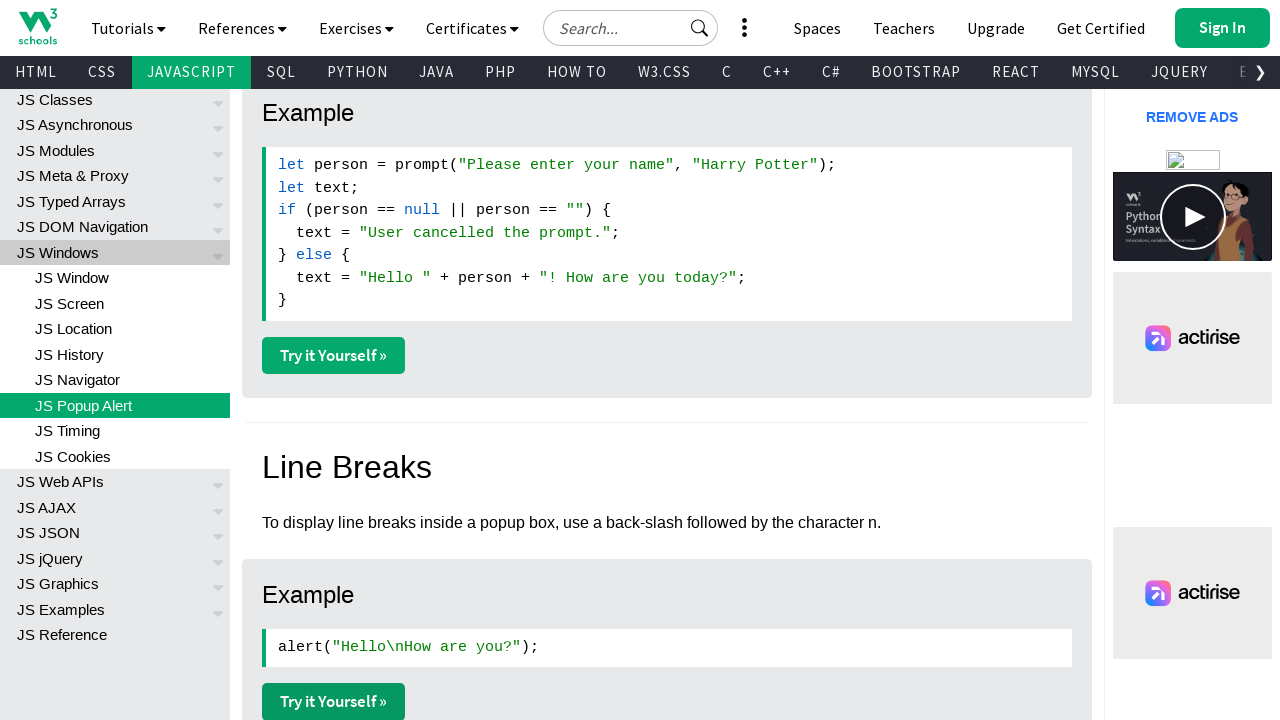

Switched to tab 4 and brought it to front
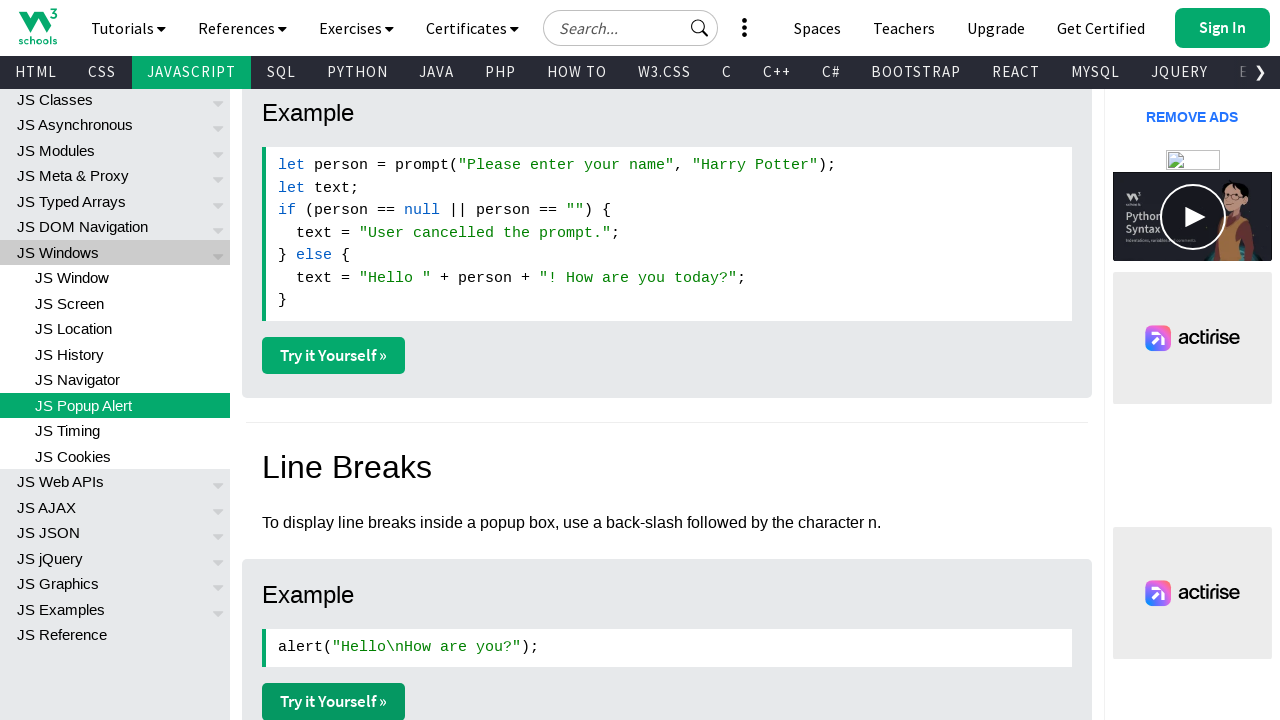

Tab 4 loaded (domcontentloaded state)
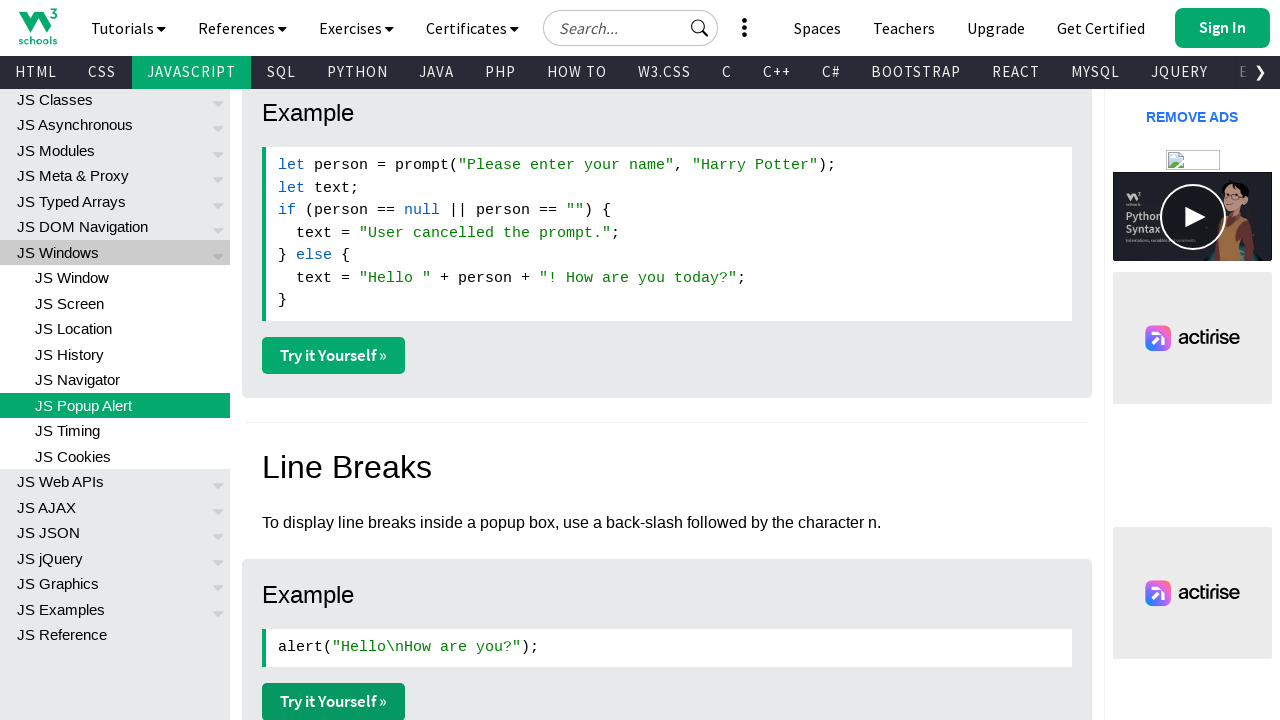

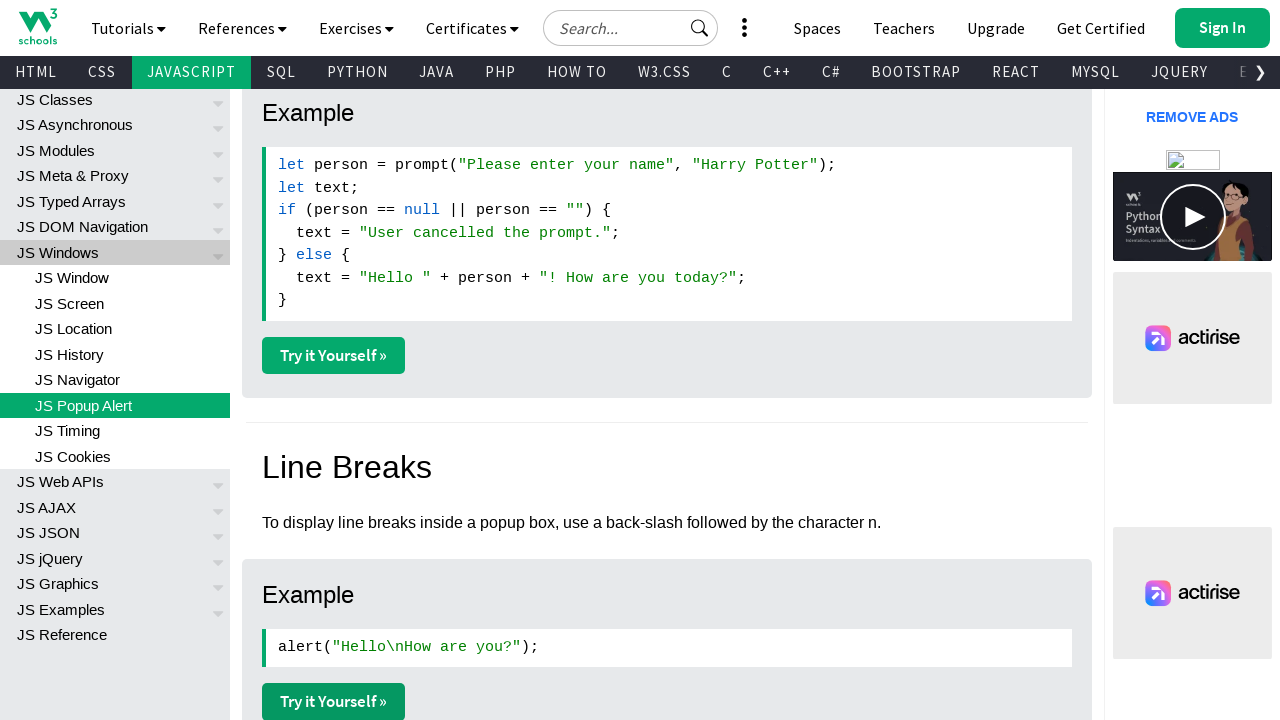